Tests browser navigation functionality by navigating to different pages and using browser back/forward buttons

Starting URL: http://testfire.net

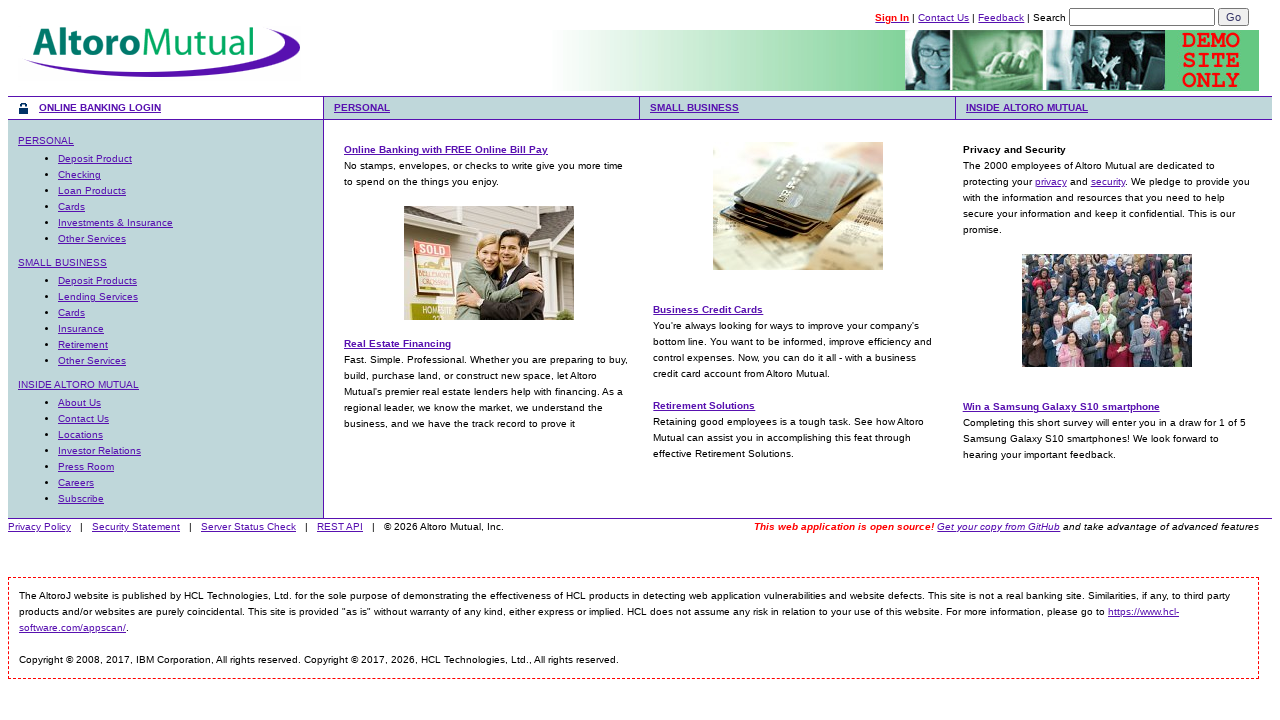

Navigated to login page
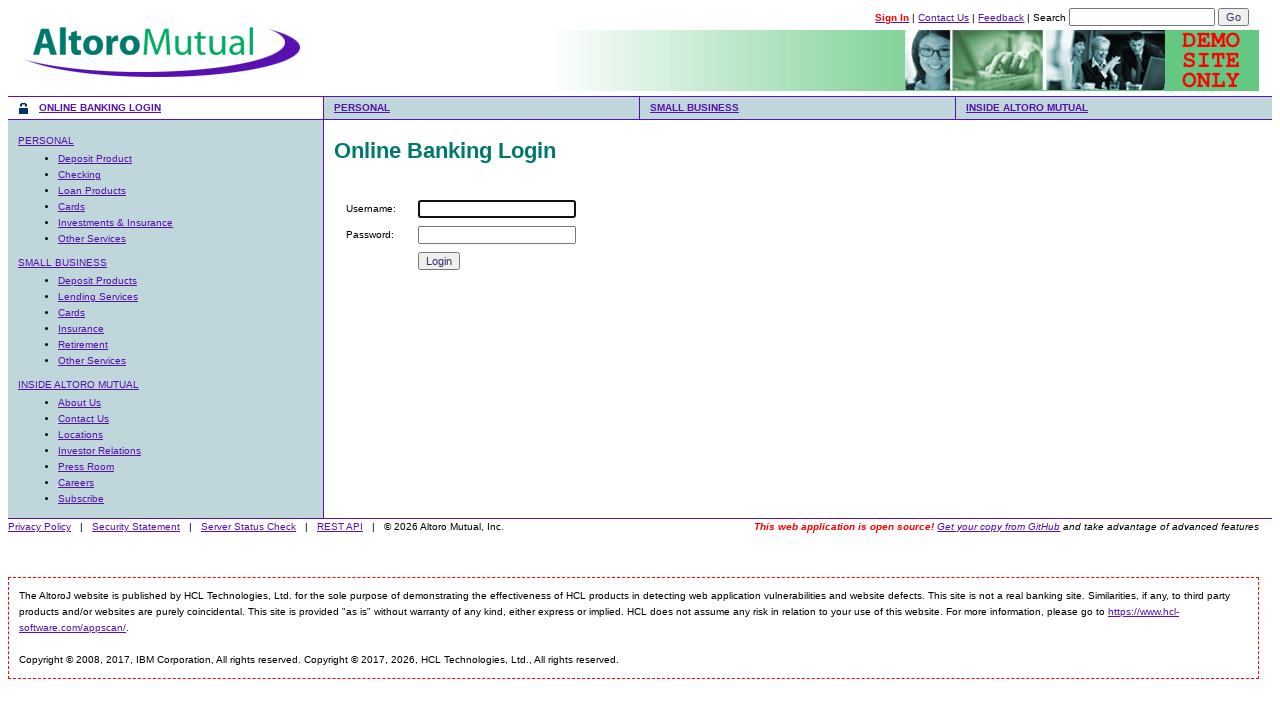

Navigated to personal page
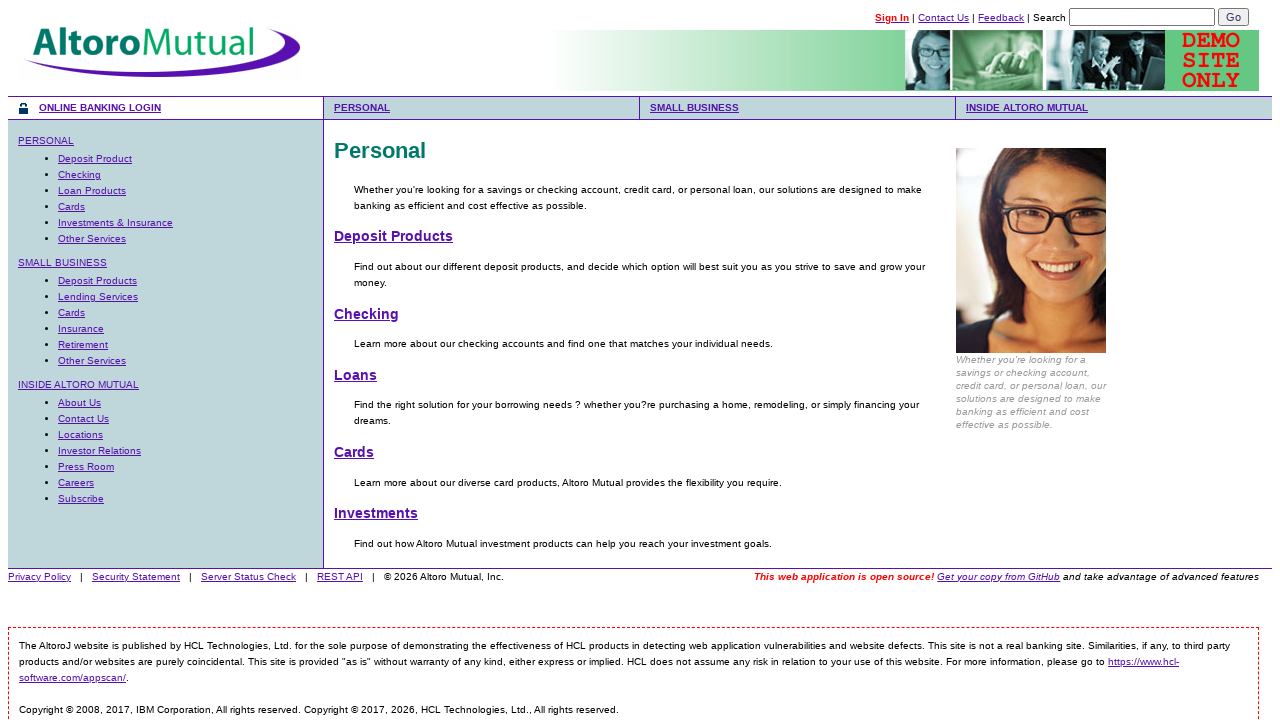

Navigated back to login page
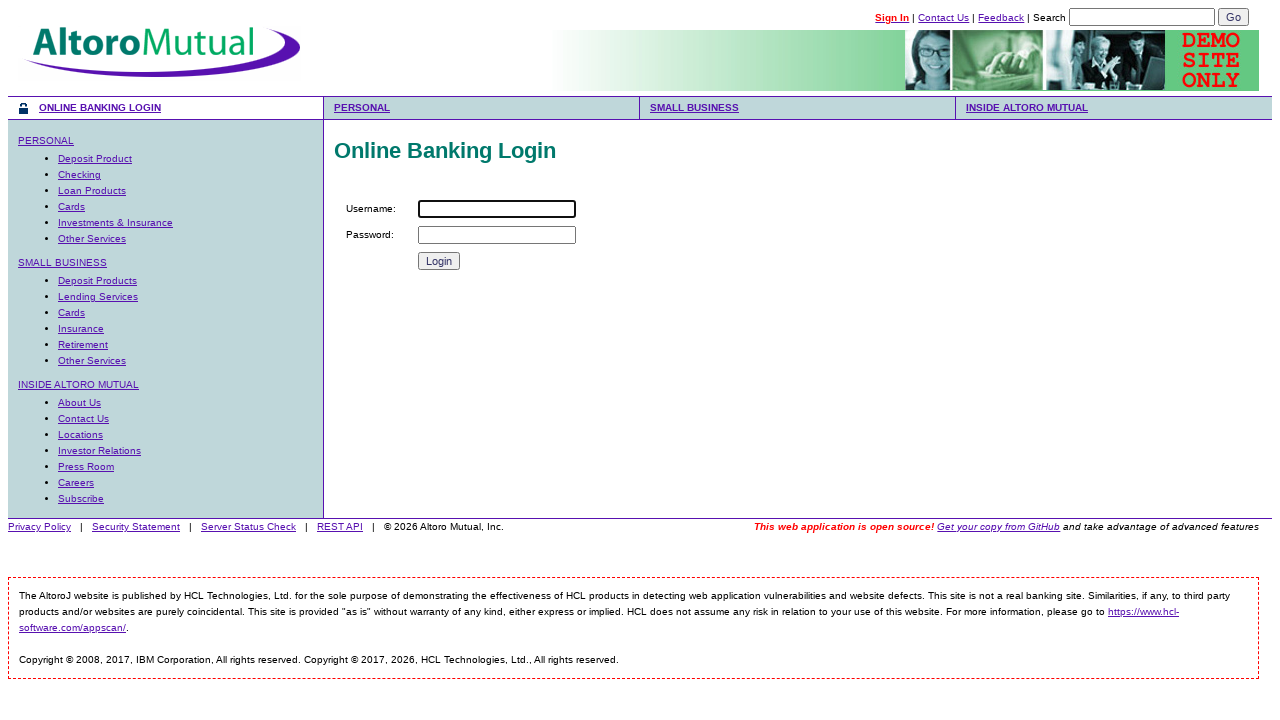

Navigated forward to personal page
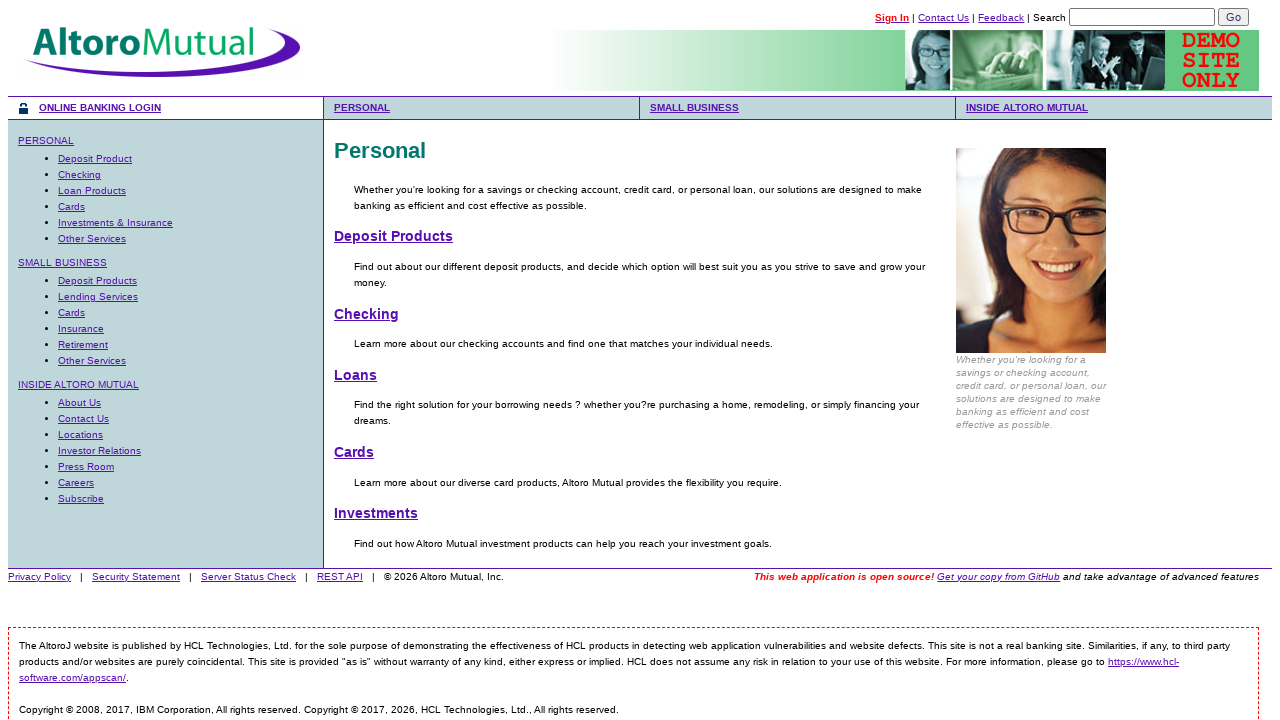

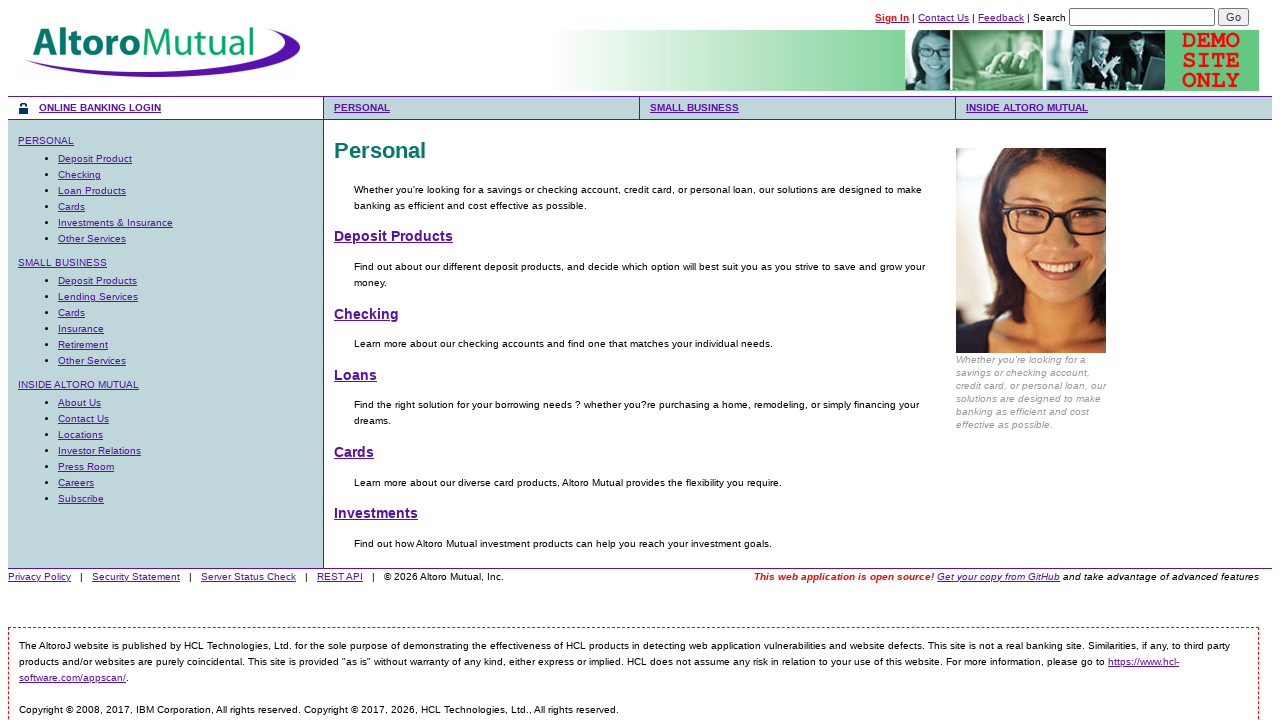